Tests checkbox functionality by navigating to the checkboxes page and toggling both checkboxes to verify their click behavior

Starting URL: https://the-internet.herokuapp.com/

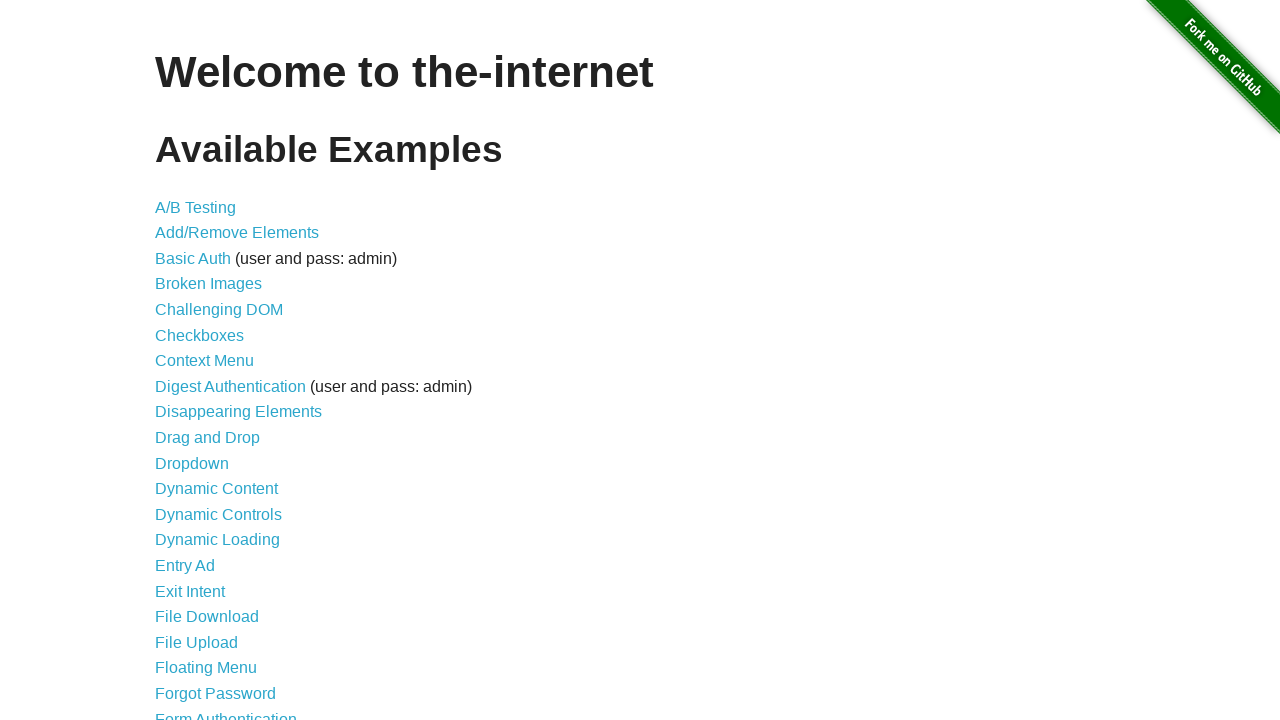

Clicked checkboxes link to navigate to checkboxes page at (200, 335) on [href='/checkboxes']
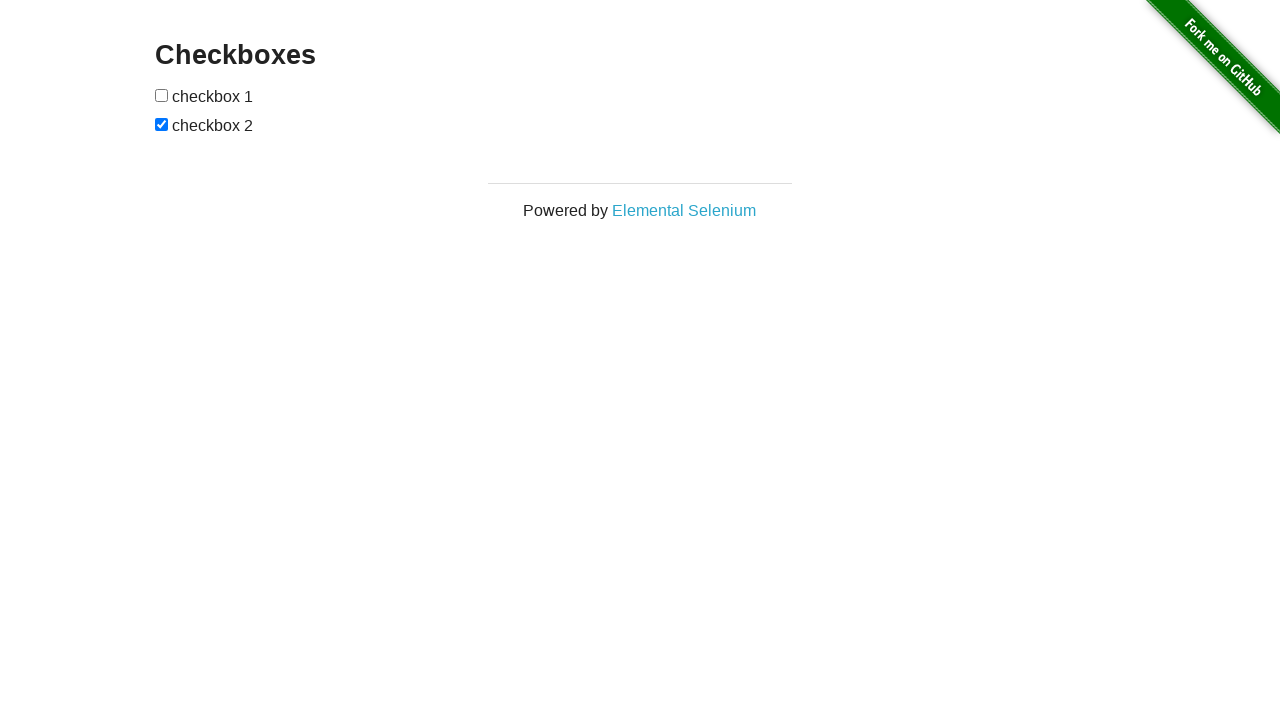

Located checkboxes container
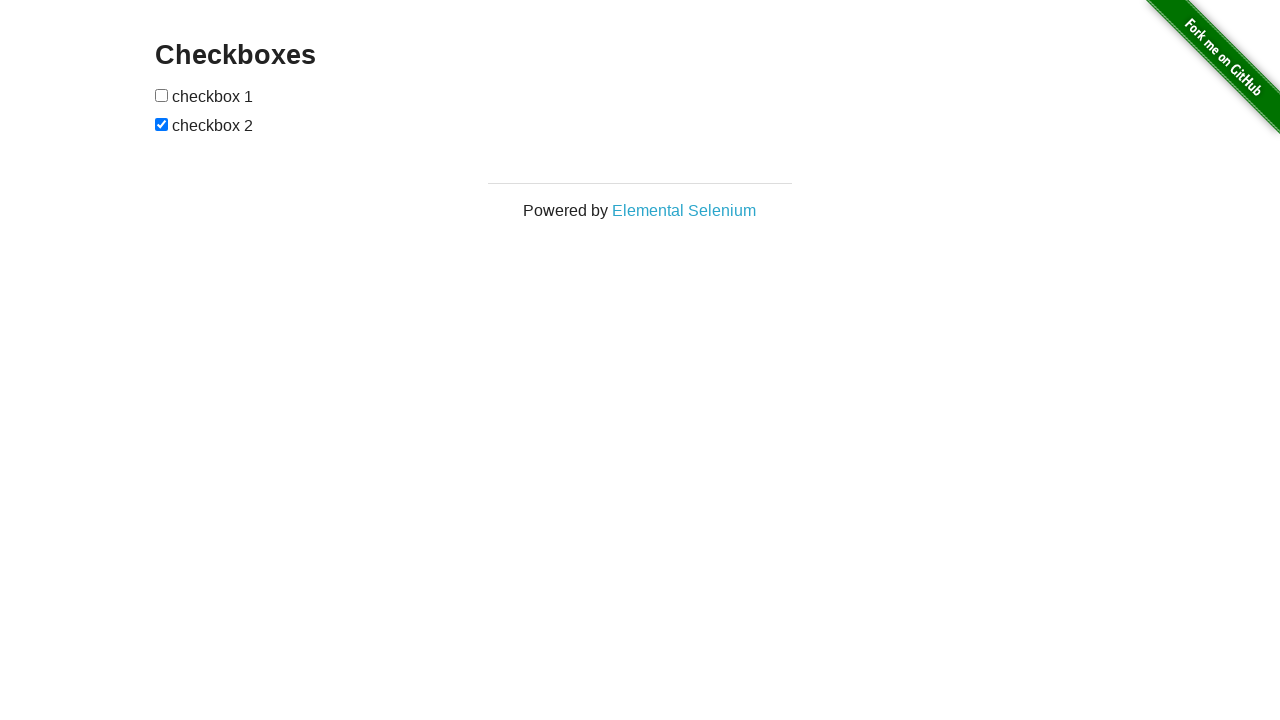

Located first checkbox
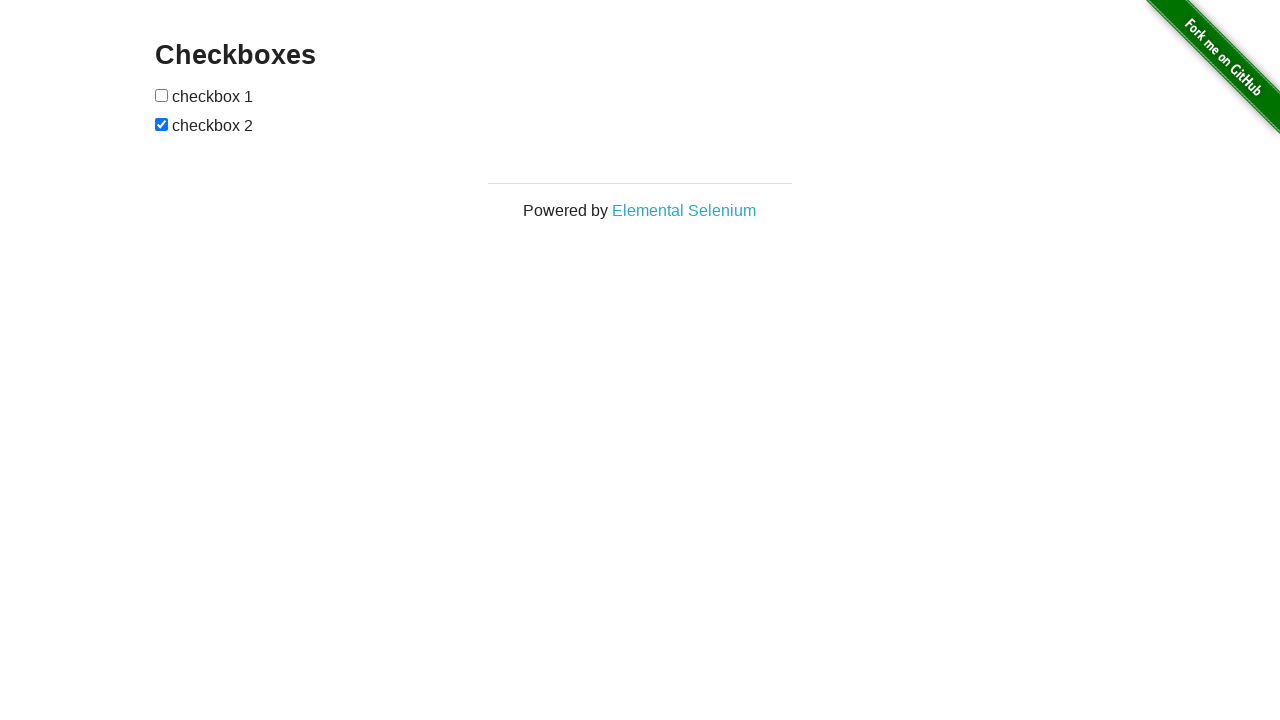

Located second checkbox
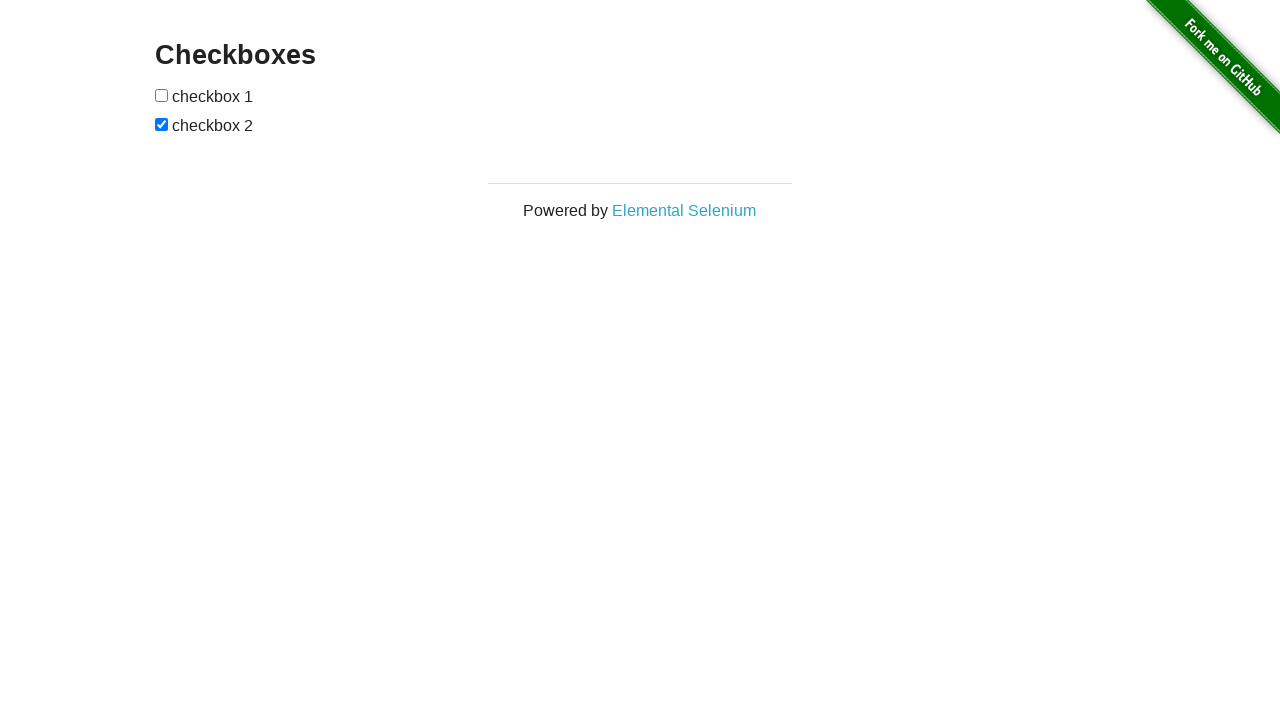

Clicked first checkbox to toggle it from unchecked to checked at (162, 95) on #checkboxes >> input[type='checkbox'] >> nth=0
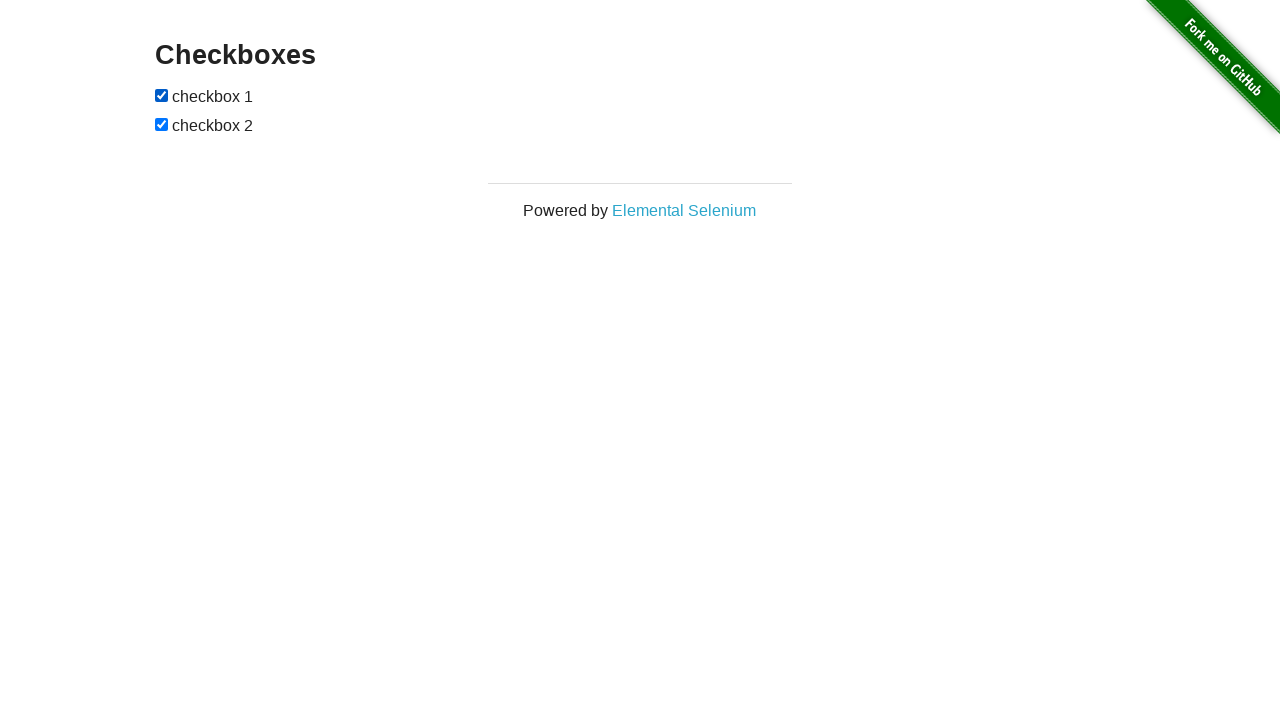

Clicked second checkbox to toggle it from checked to unchecked at (162, 124) on #checkboxes >> input[type='checkbox'] >> nth=1
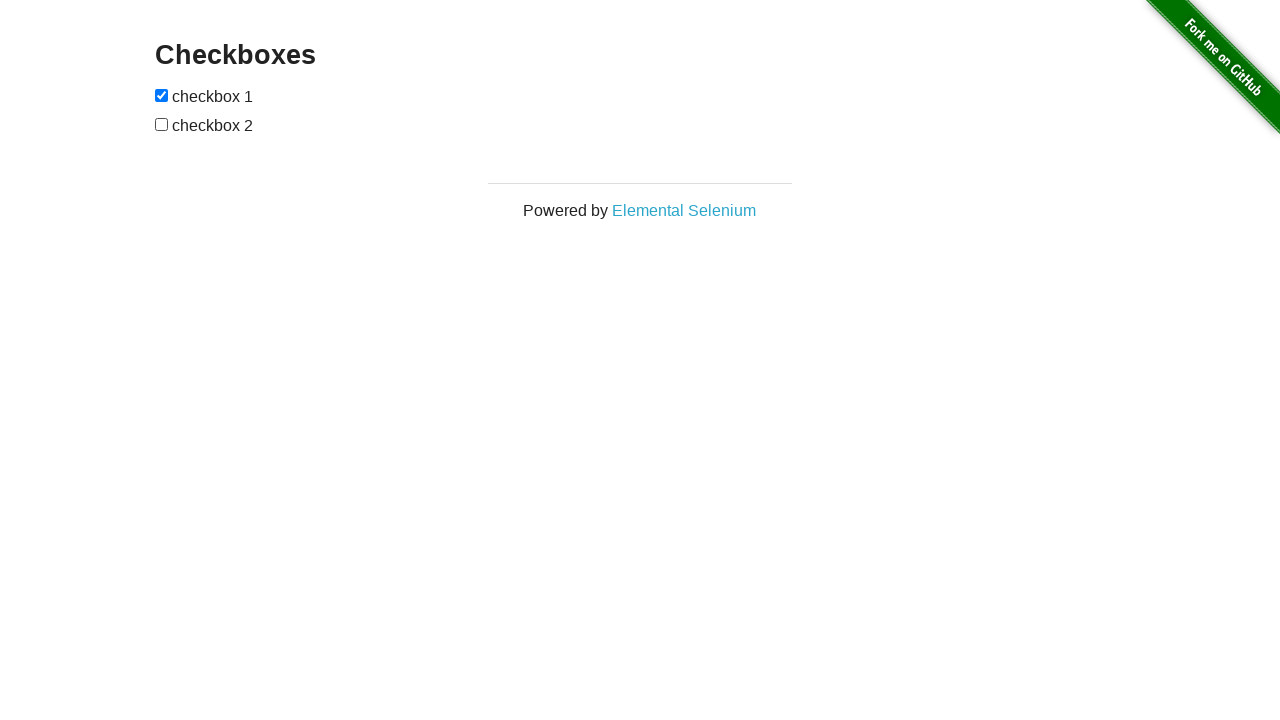

Verified first checkbox is checked
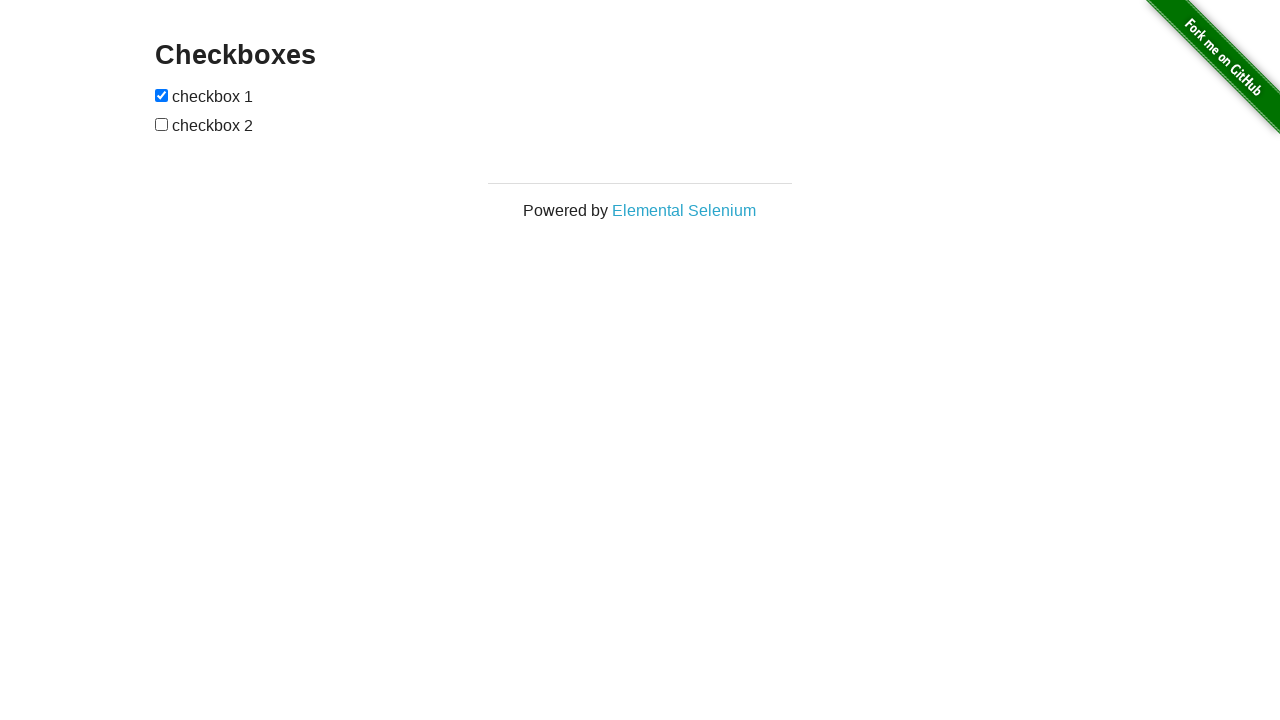

Verified second checkbox is unchecked
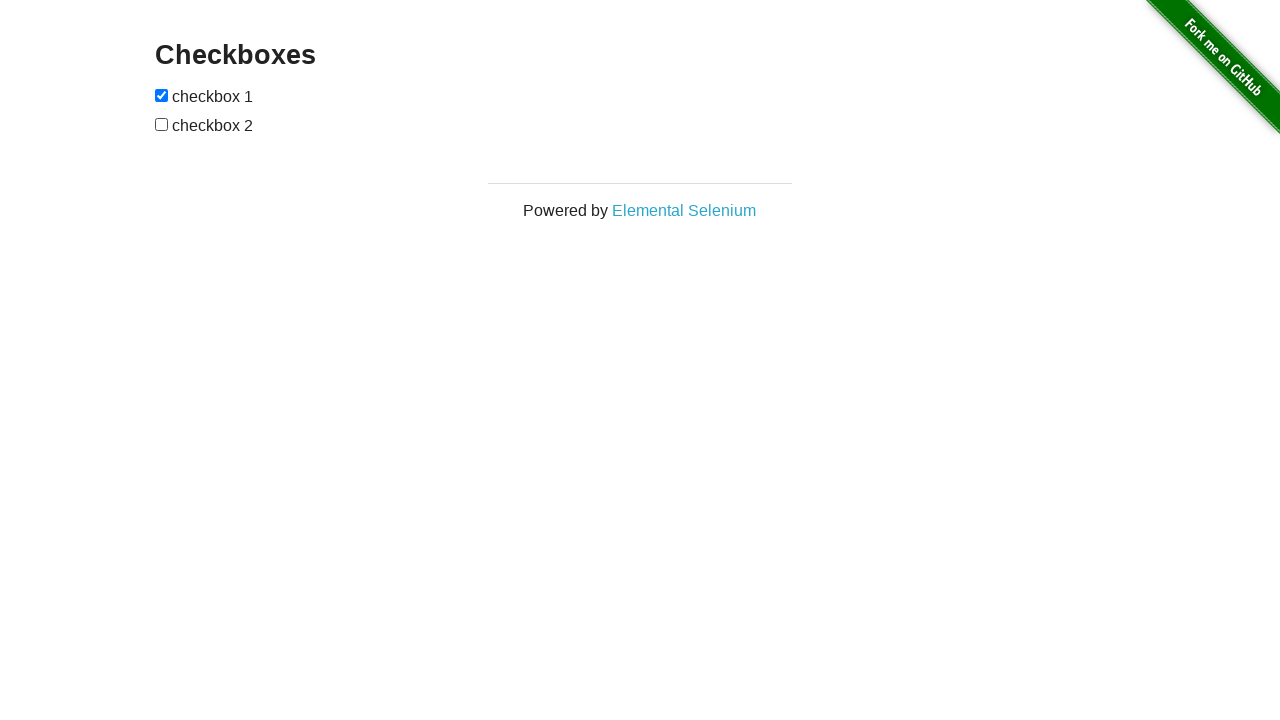

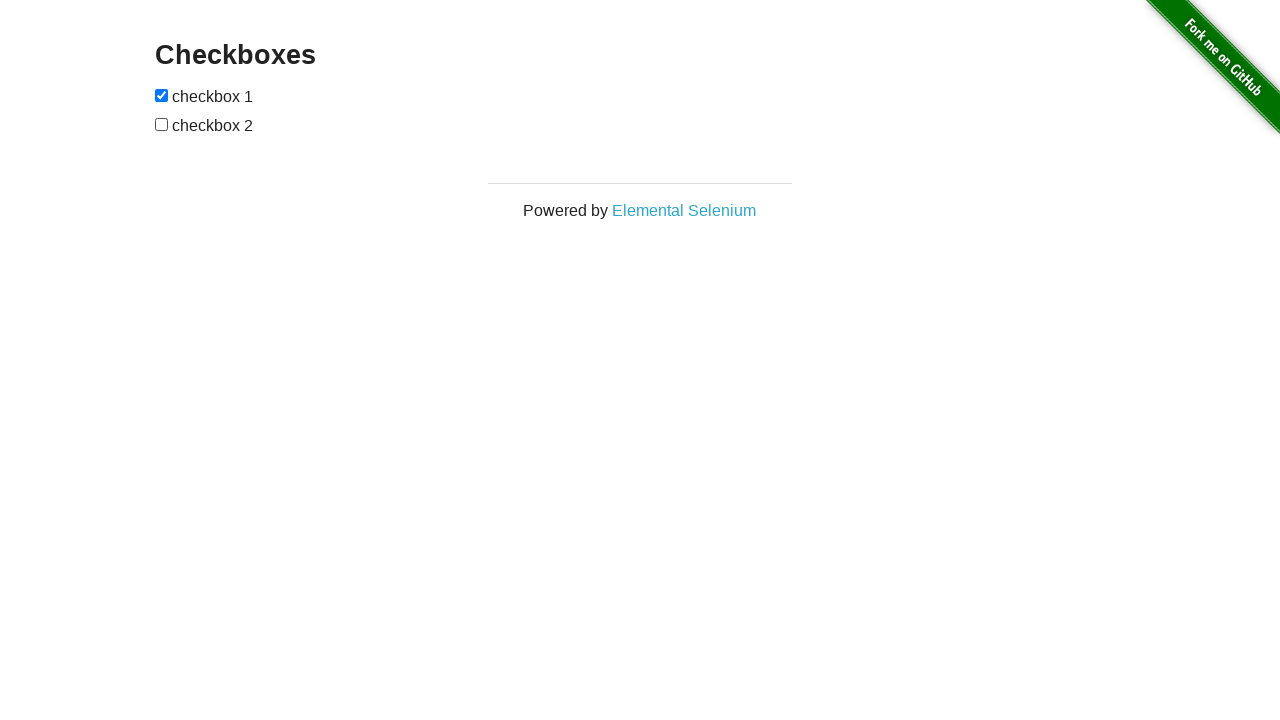